Clicks the "Make Appointment" link and verifies the redirected URL

Starting URL: https://katalon-demo-cura.herokuapp.com/

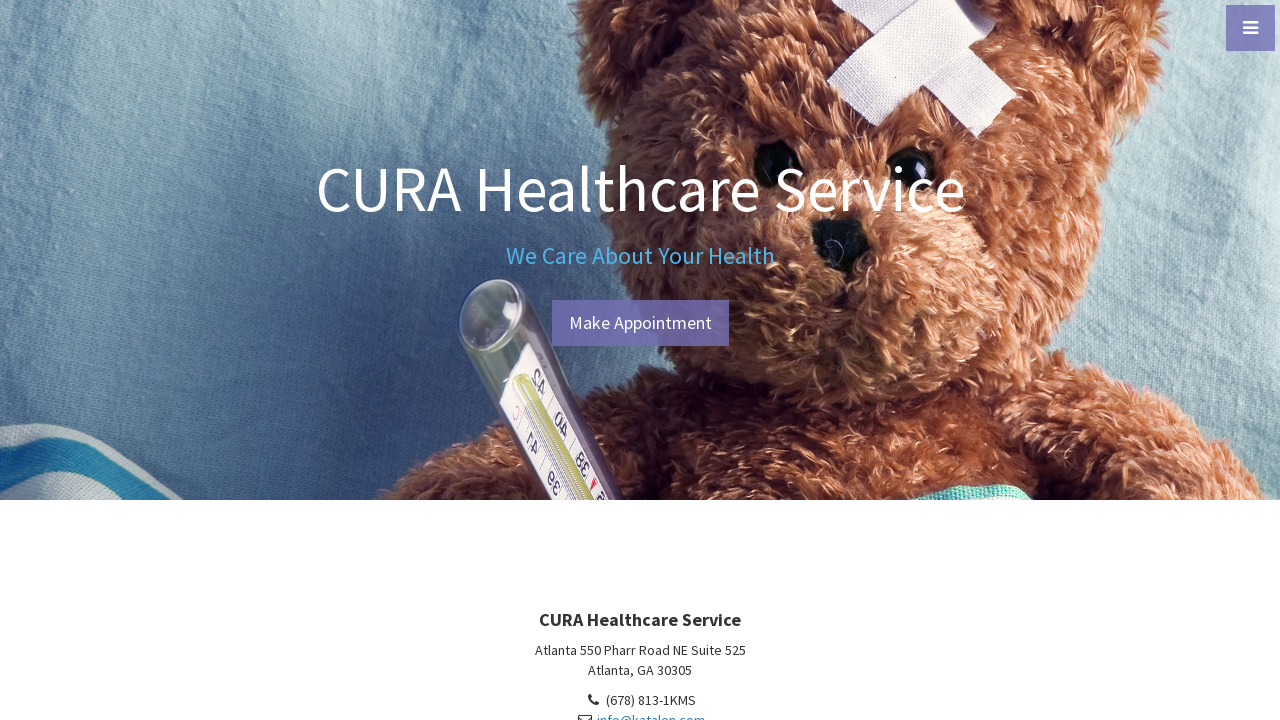

Clicked the 'Make Appointment' link at (640, 323) on xpath=//a[text()='Make Appointment']
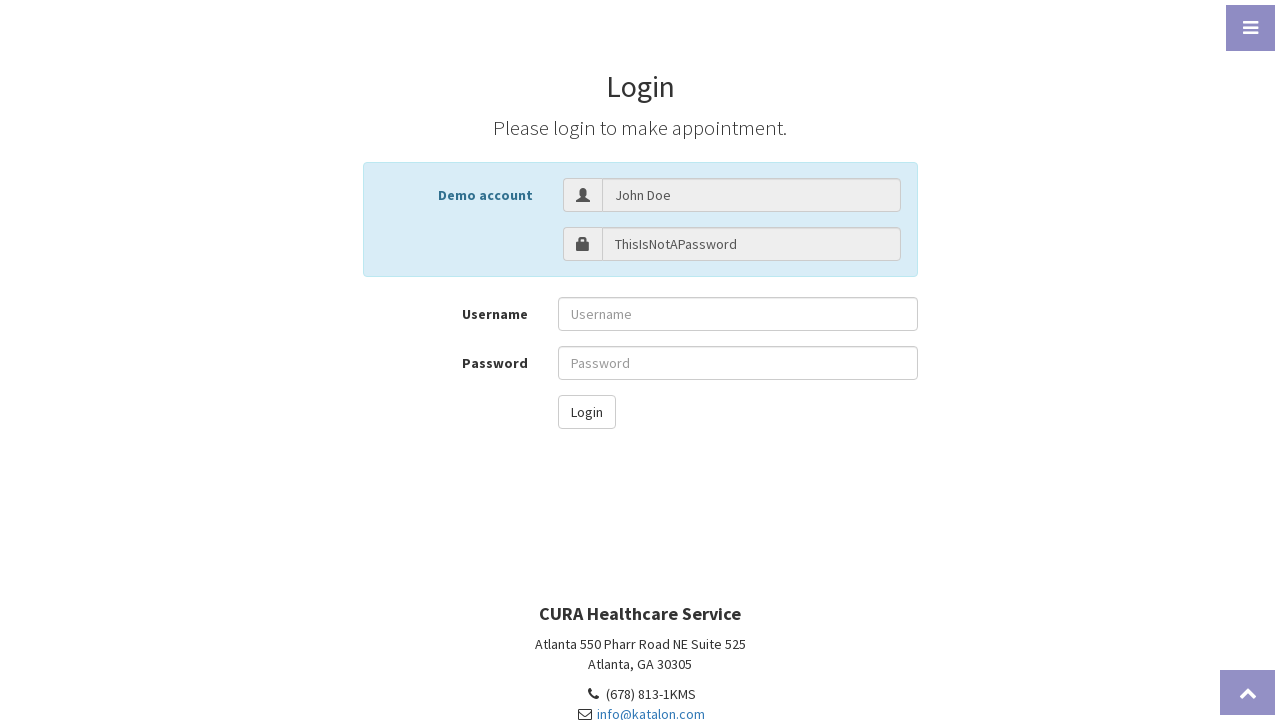

Captured current URL: https://katalon-demo-cura.herokuapp.com/profile.php#login
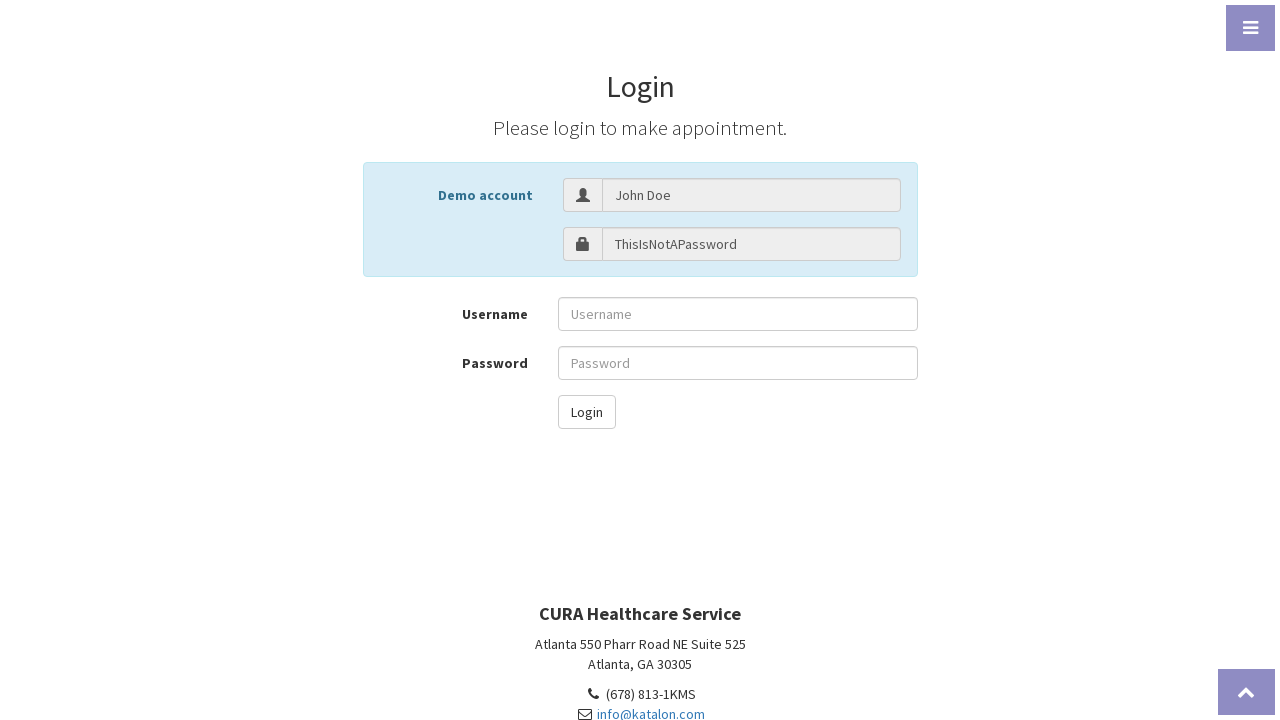

Verified redirect URL matches expected profile login page
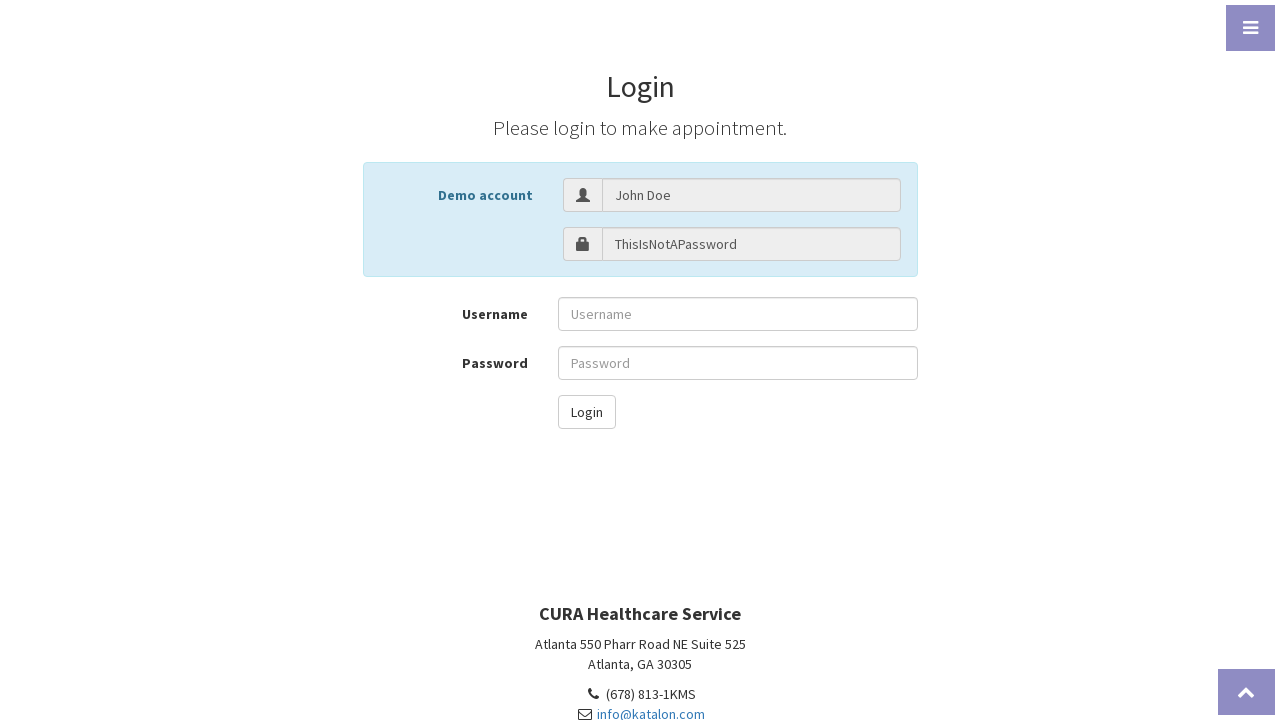

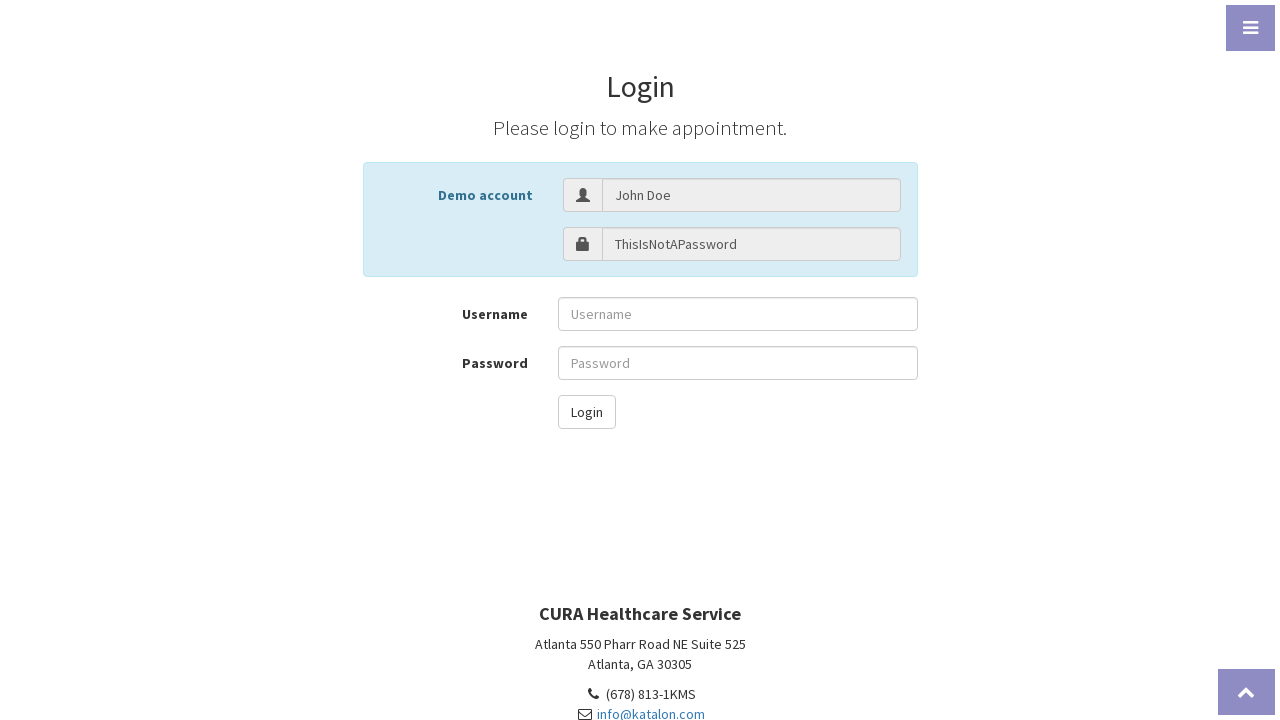